Tests adding a two-character todo item to verify short text is accepted

Starting URL: https://todomvc.com/examples/react/dist/

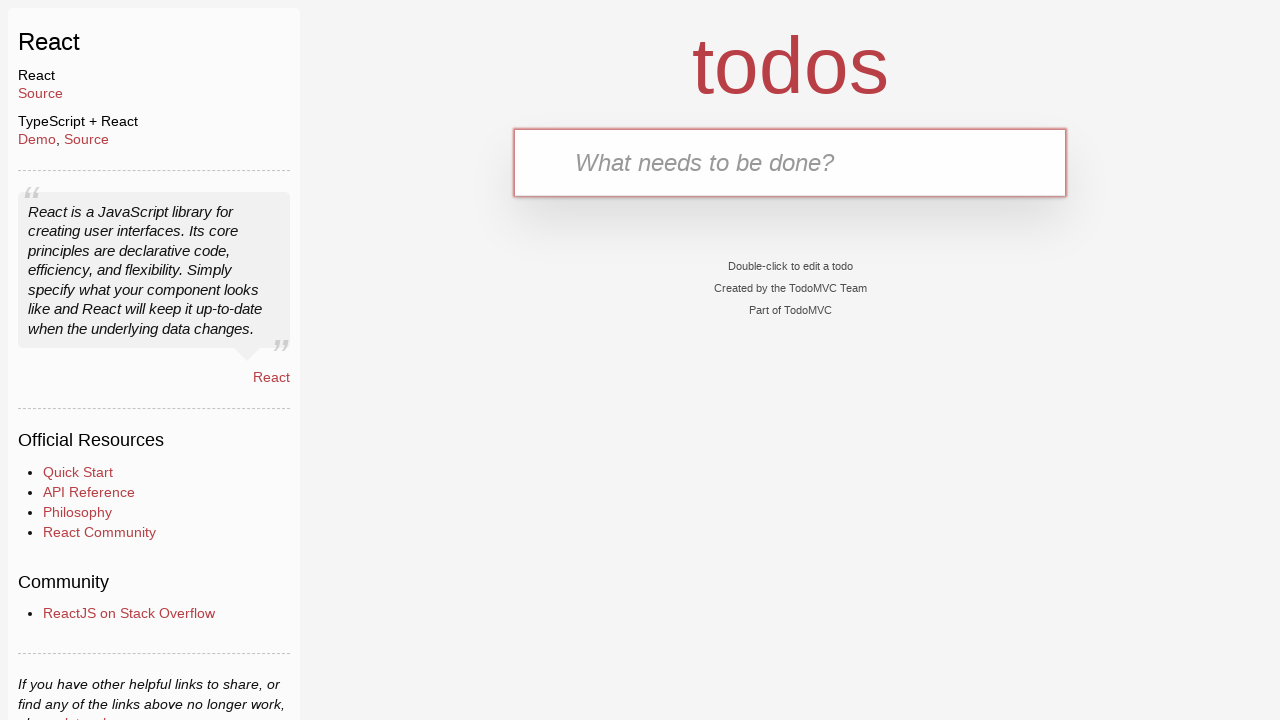

Filled todo input field with two-character text 'AB' on .new-todo
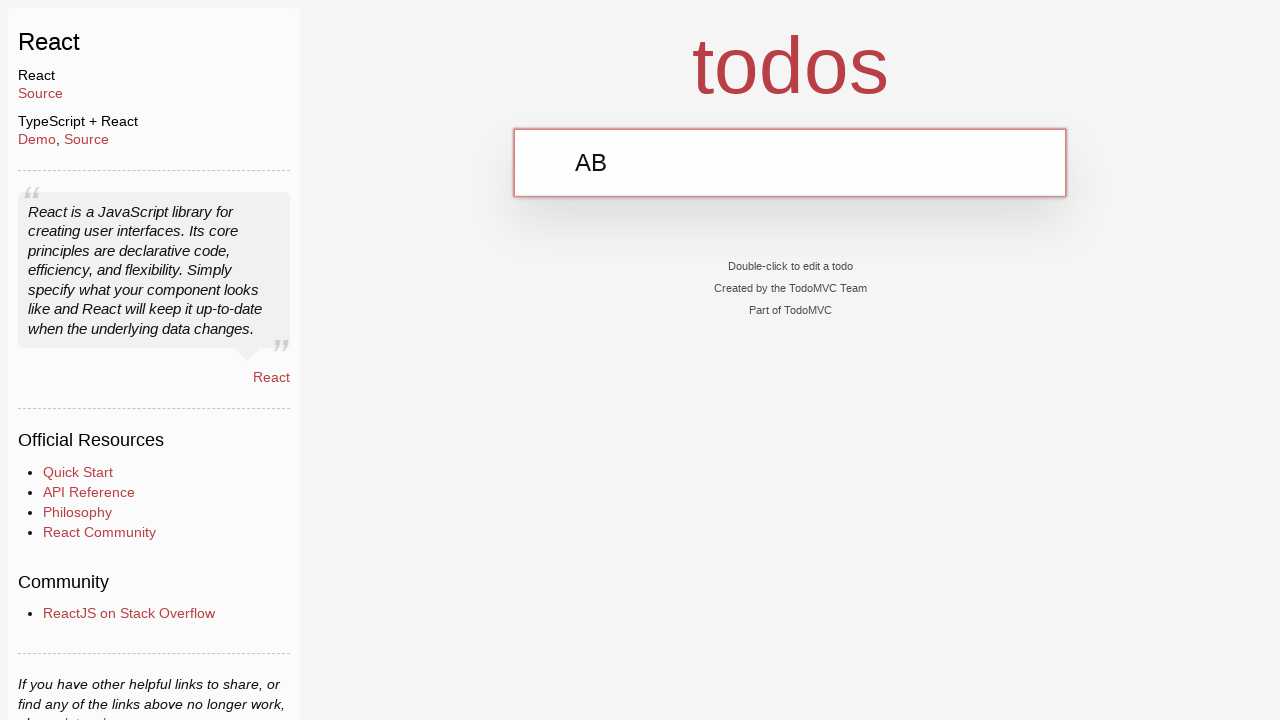

Pressed Enter to submit the two-character todo item on .new-todo
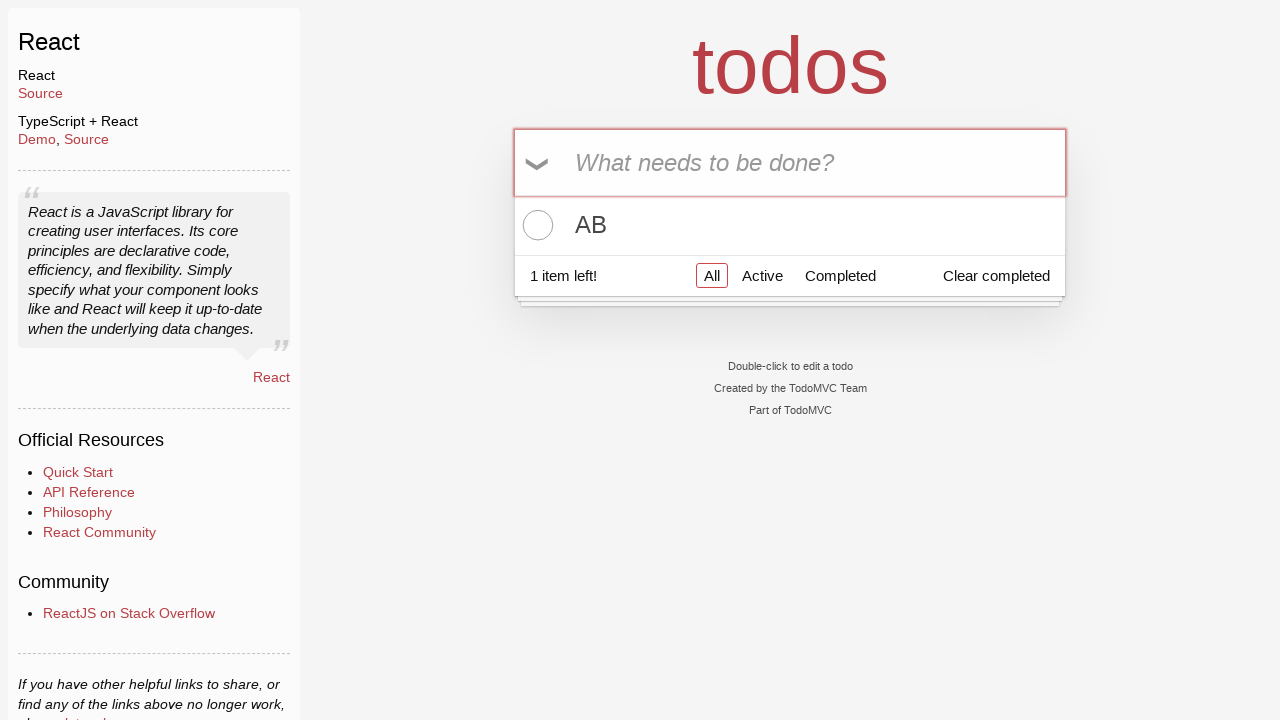

Verified todo item appeared in the todo list
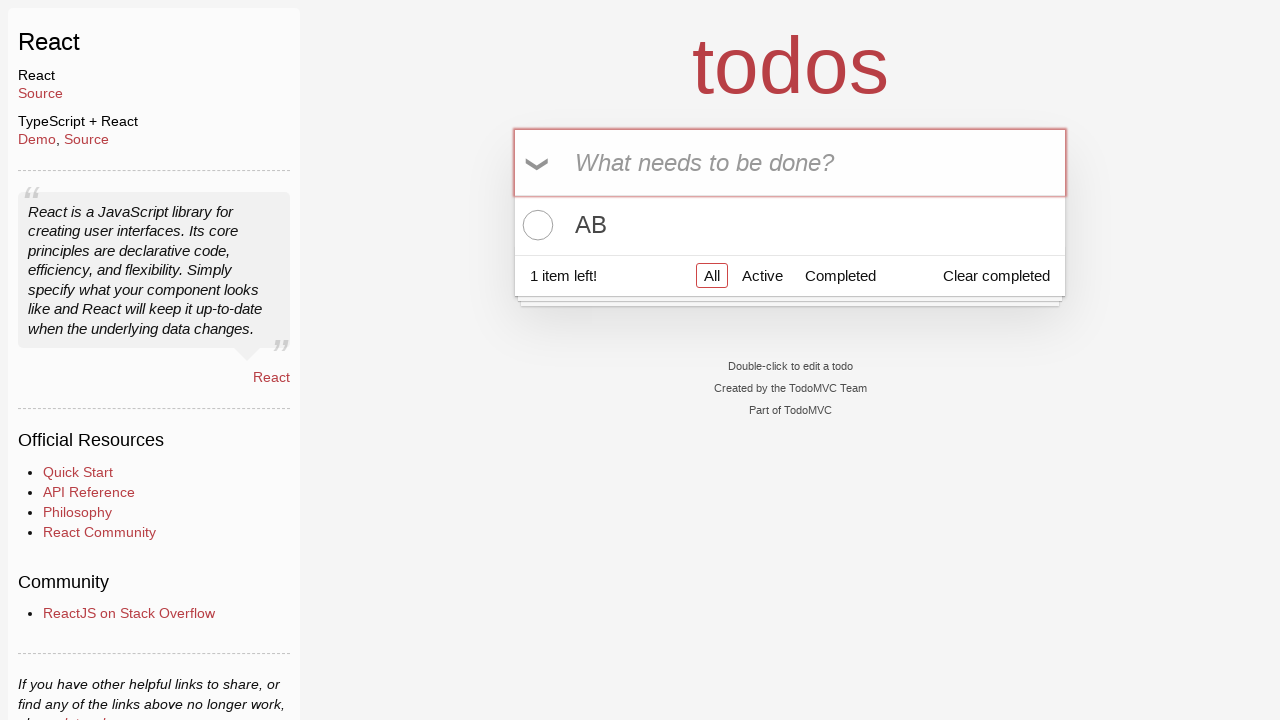

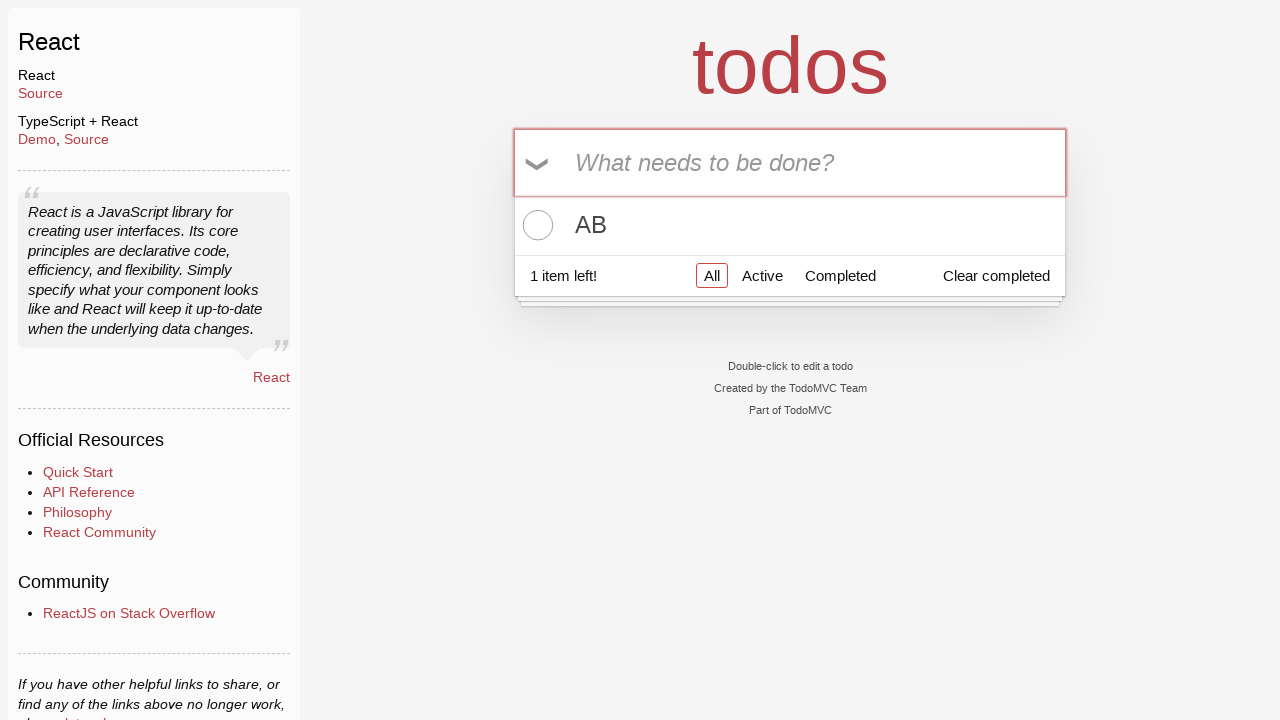